Verifies that a form element is present and displayed on the page

Starting URL: https://carros-crud.vercel.app/

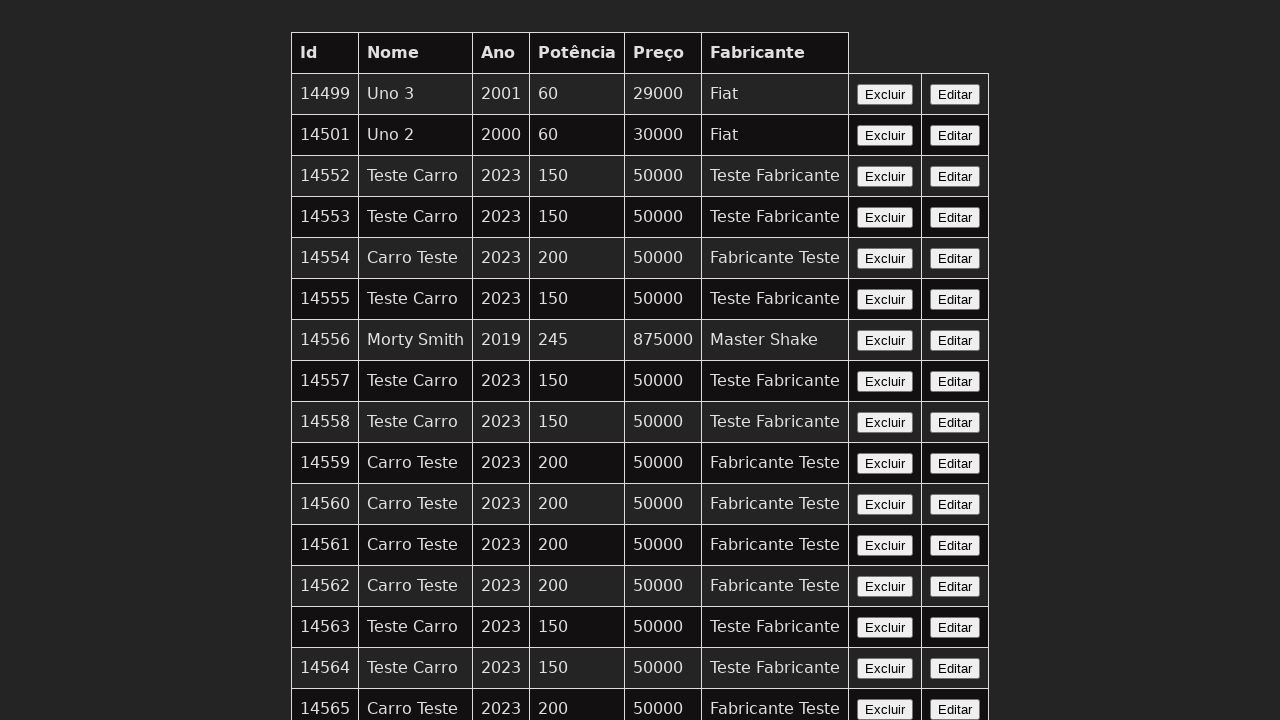

Navigated to https://carros-crud.vercel.app/
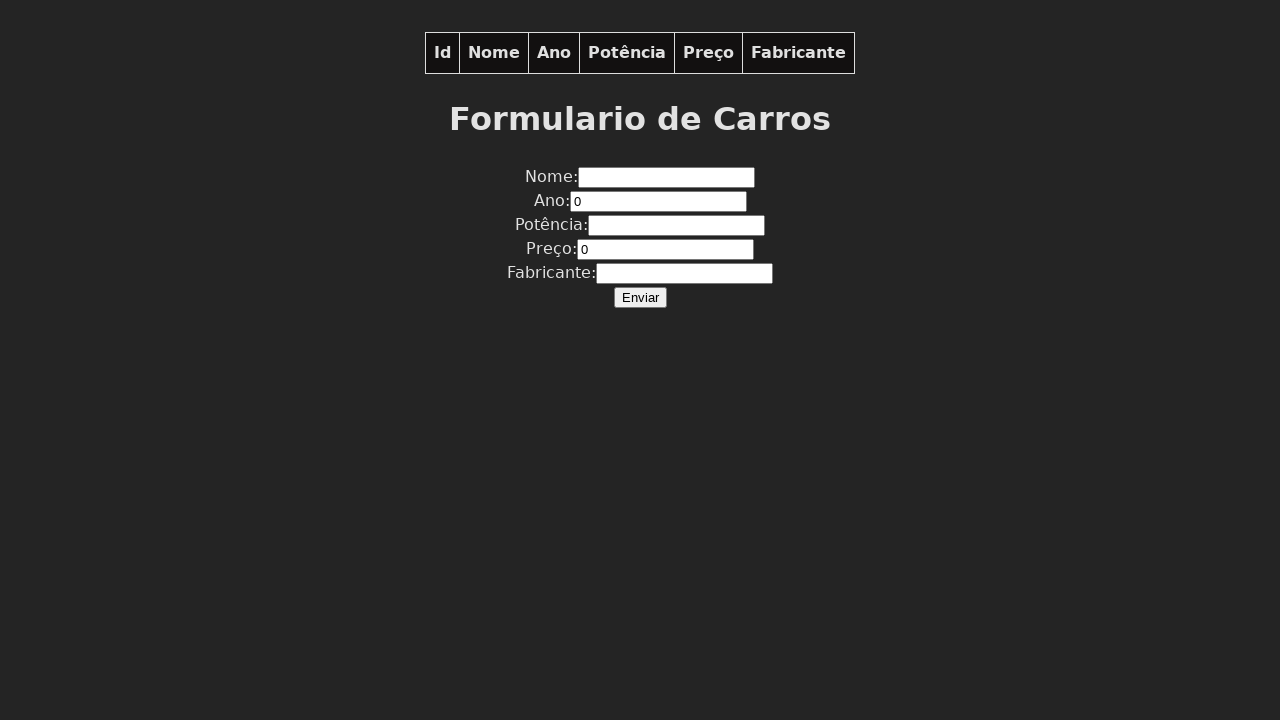

Located form element on the page
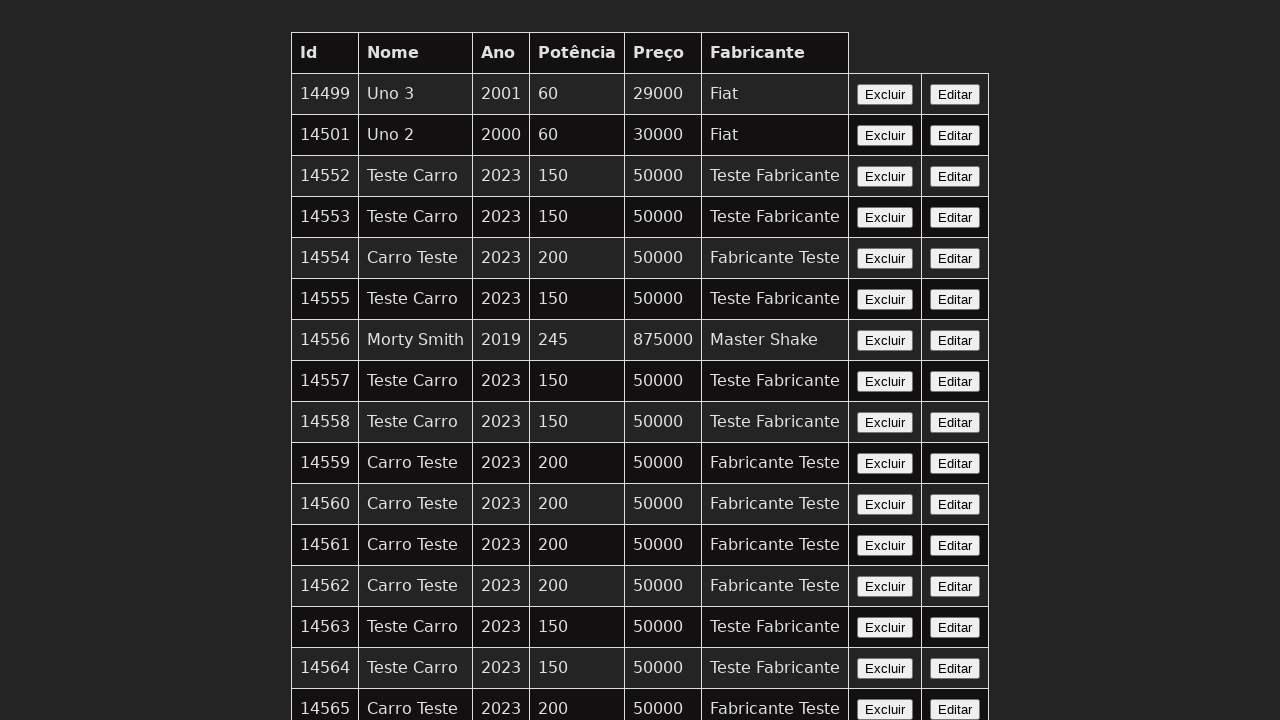

Verified that form element is visible
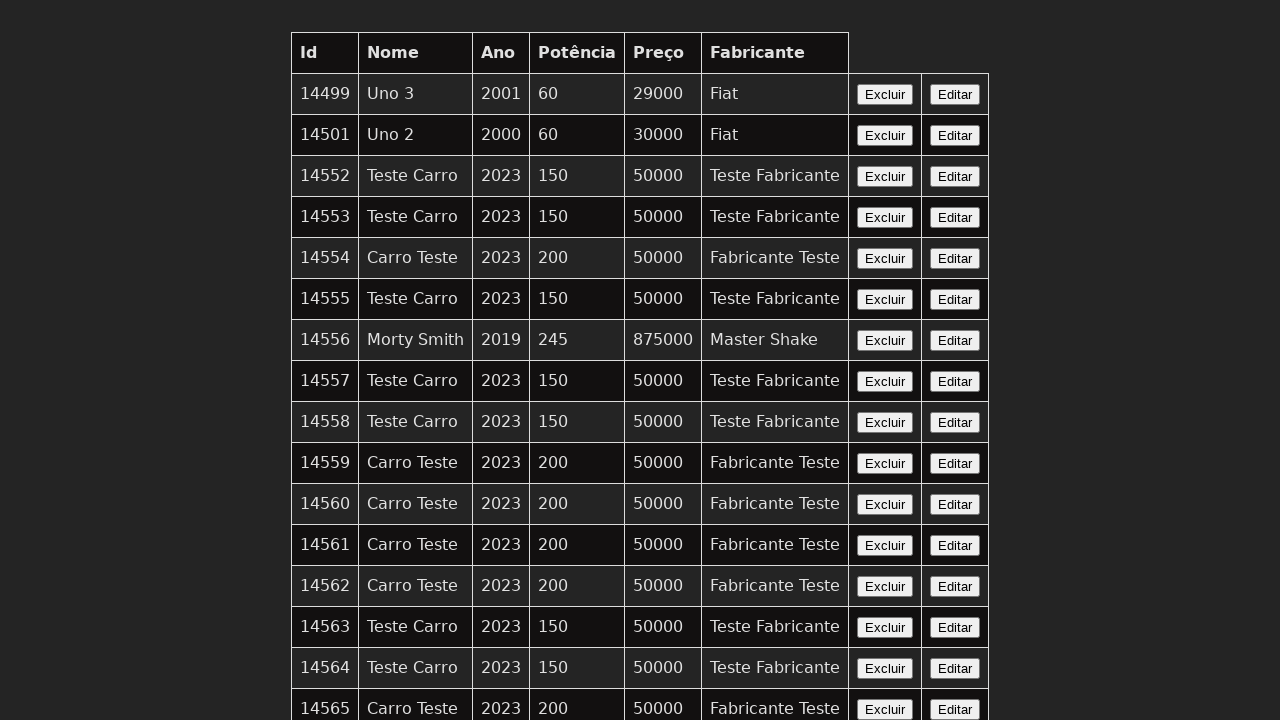

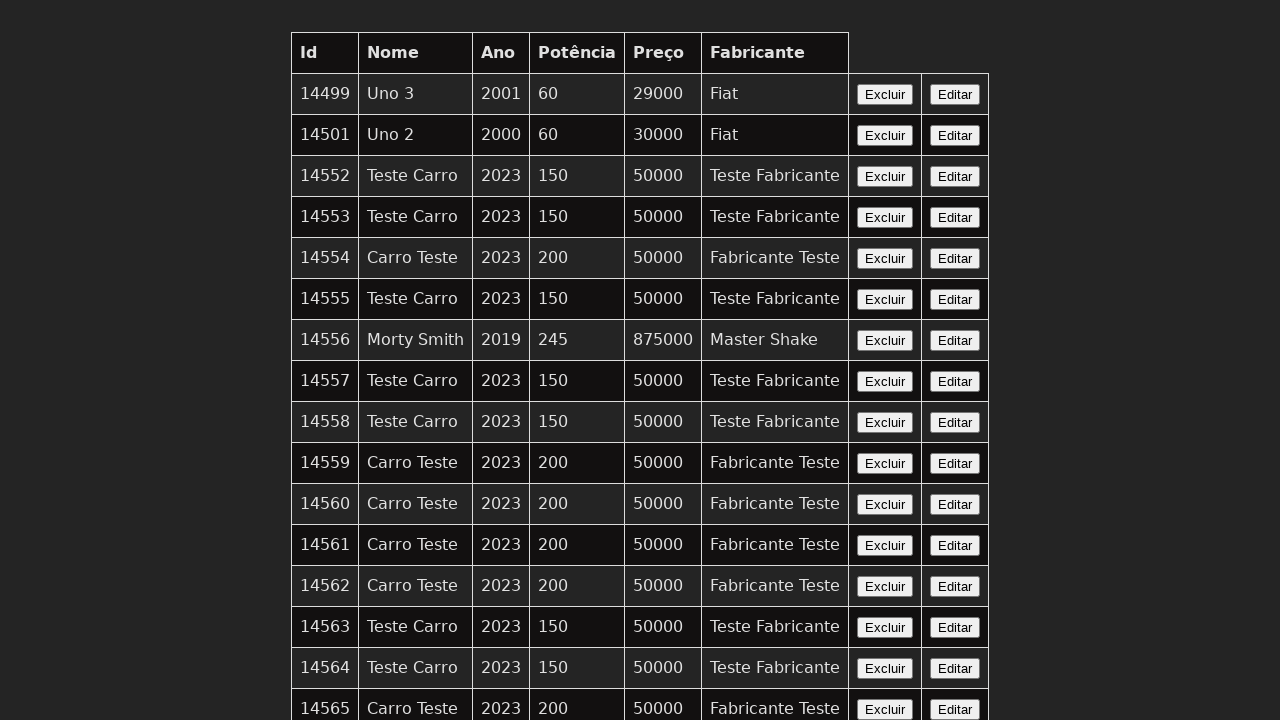